Tests auto-suggest dropdown functionality by typing partial text and selecting Romania from the suggestions

Starting URL: https://rahulshettyacademy.com/dropdownsPractise/

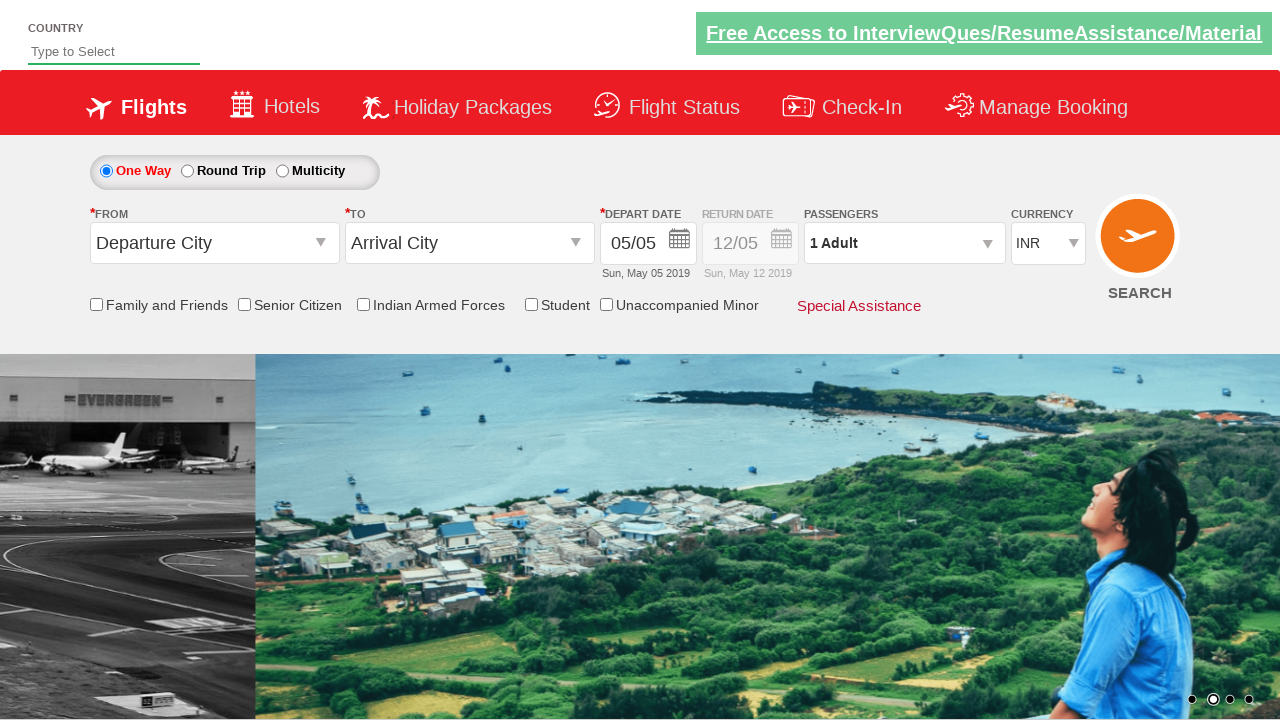

Filled auto-suggest field with 'ro' on #autosuggest
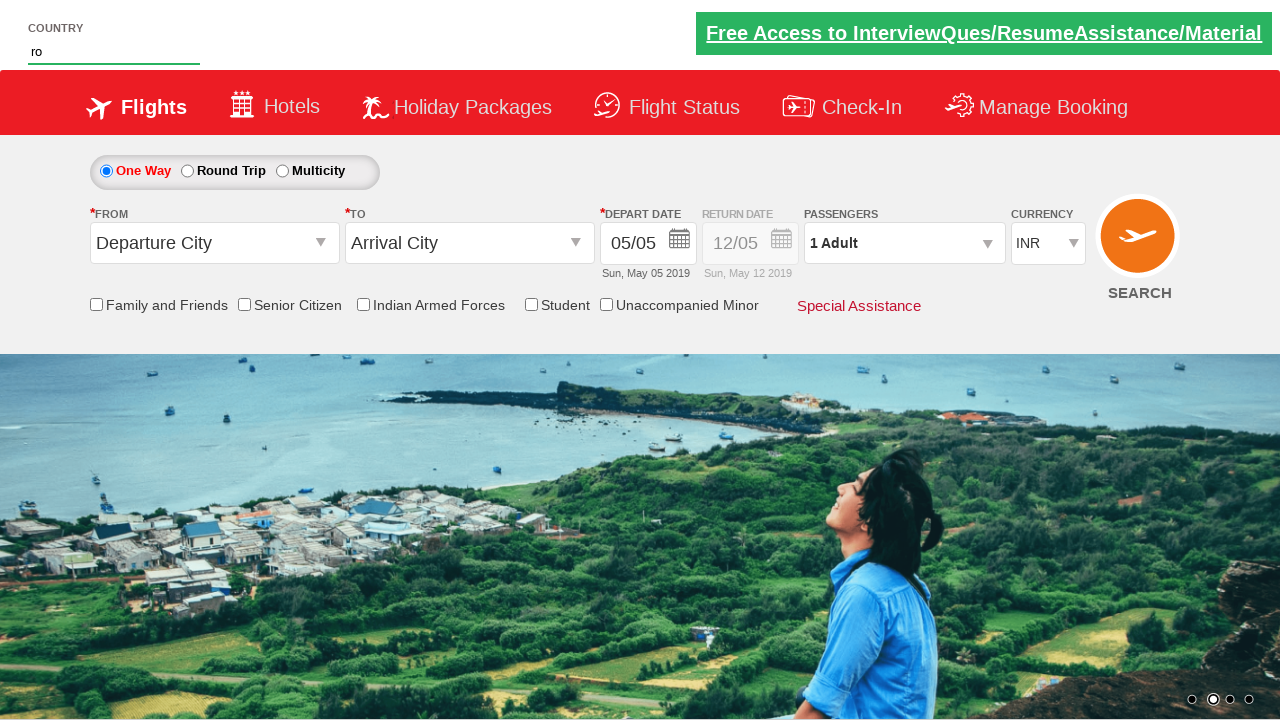

Auto-suggest dropdown suggestions appeared
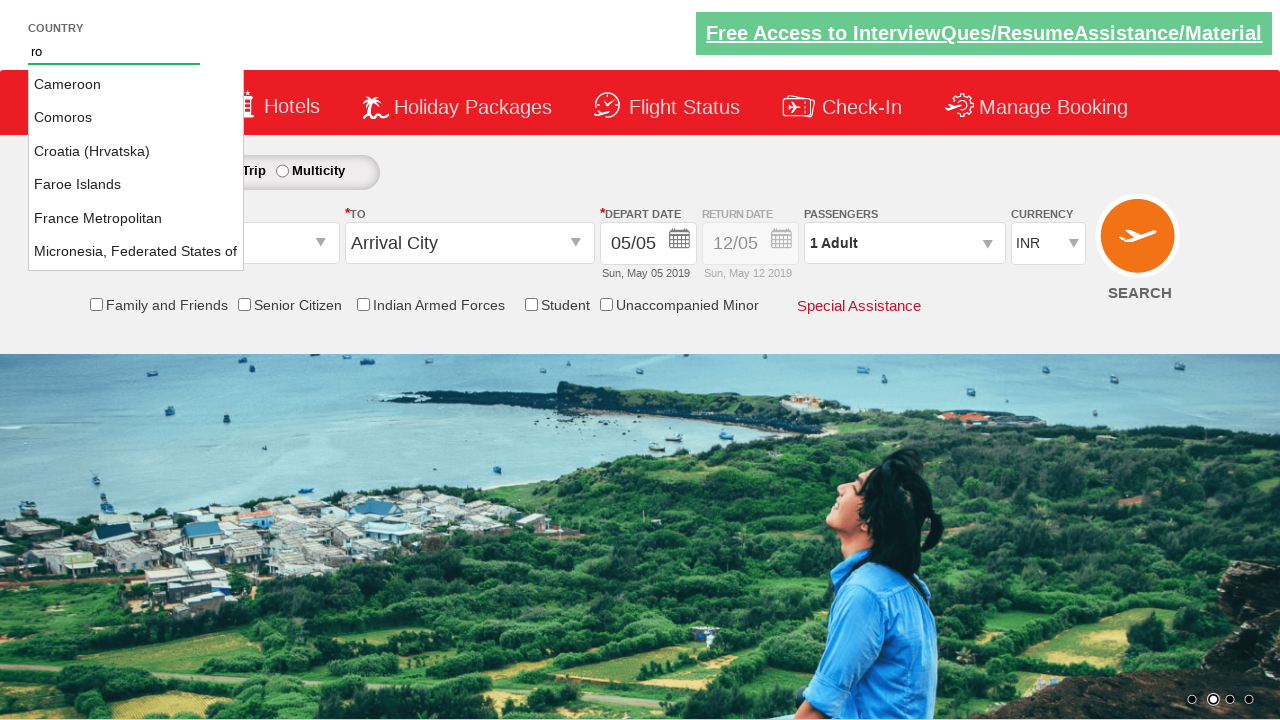

Retrieved all country suggestions from dropdown
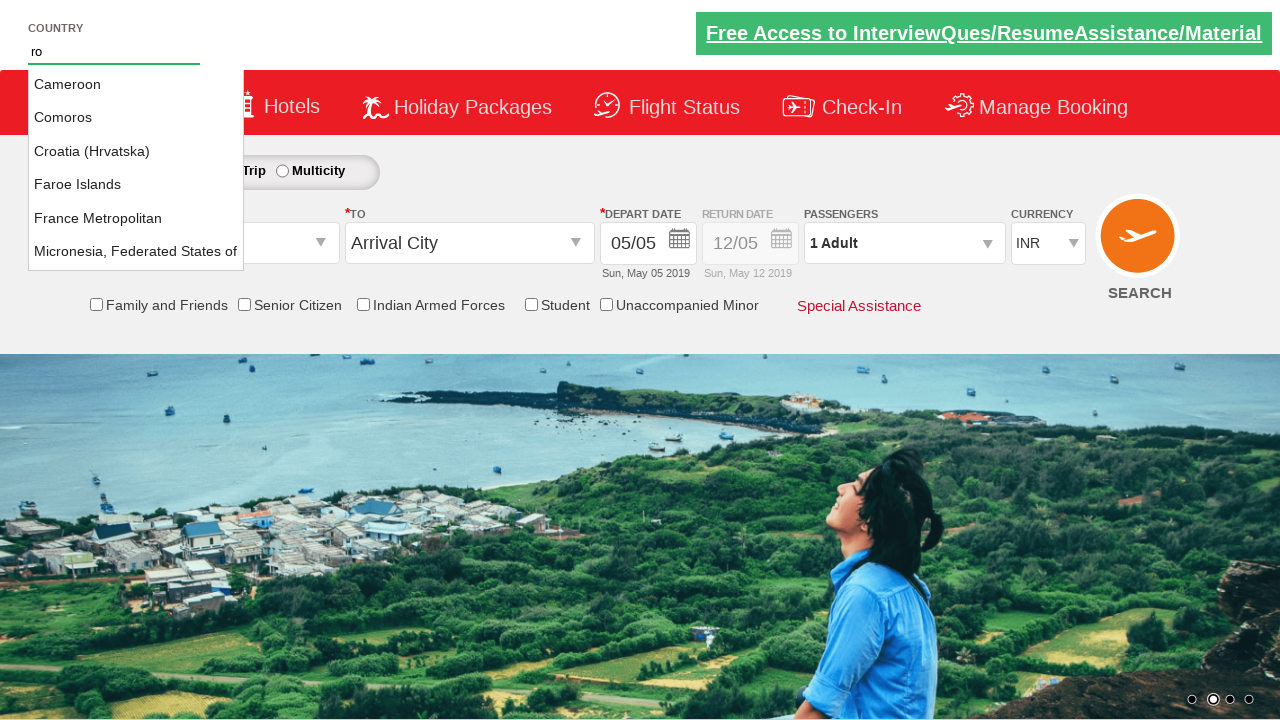

Selected Romania from auto-suggest dropdown at (136, 218) on li.ui-menu-item a >> nth=7
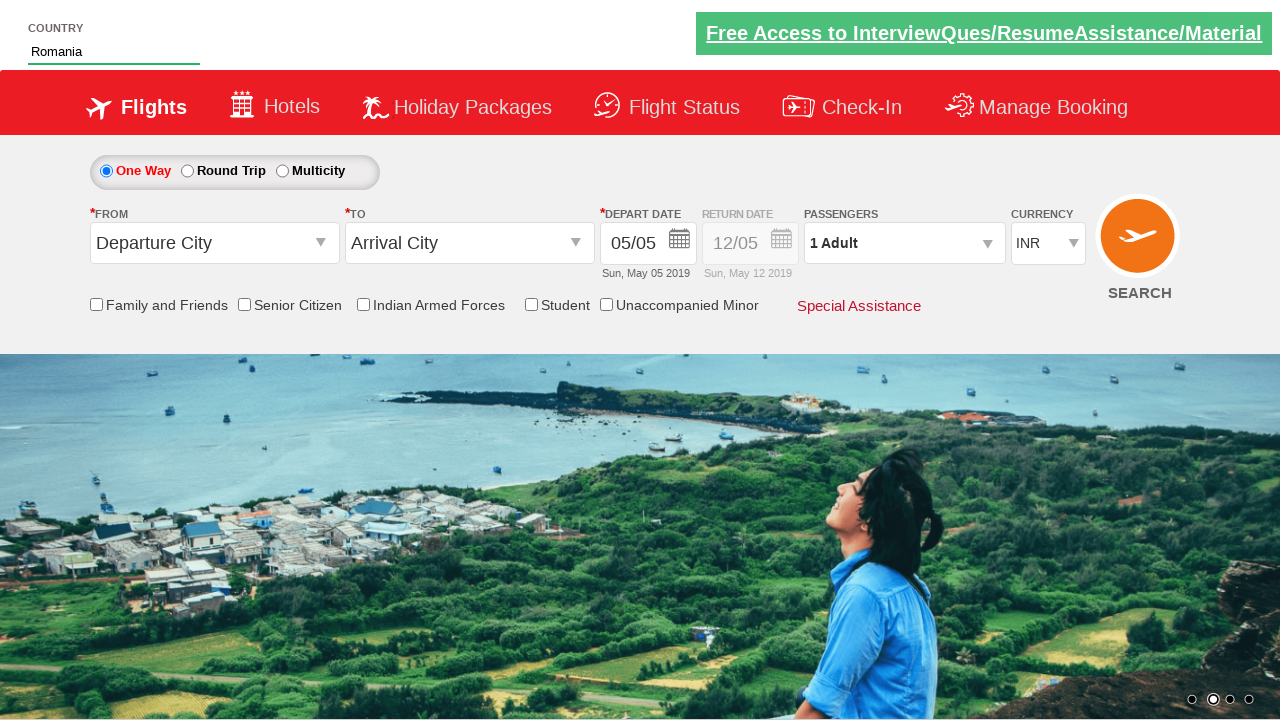

Verified that 'Romania' was successfully selected in auto-suggest field
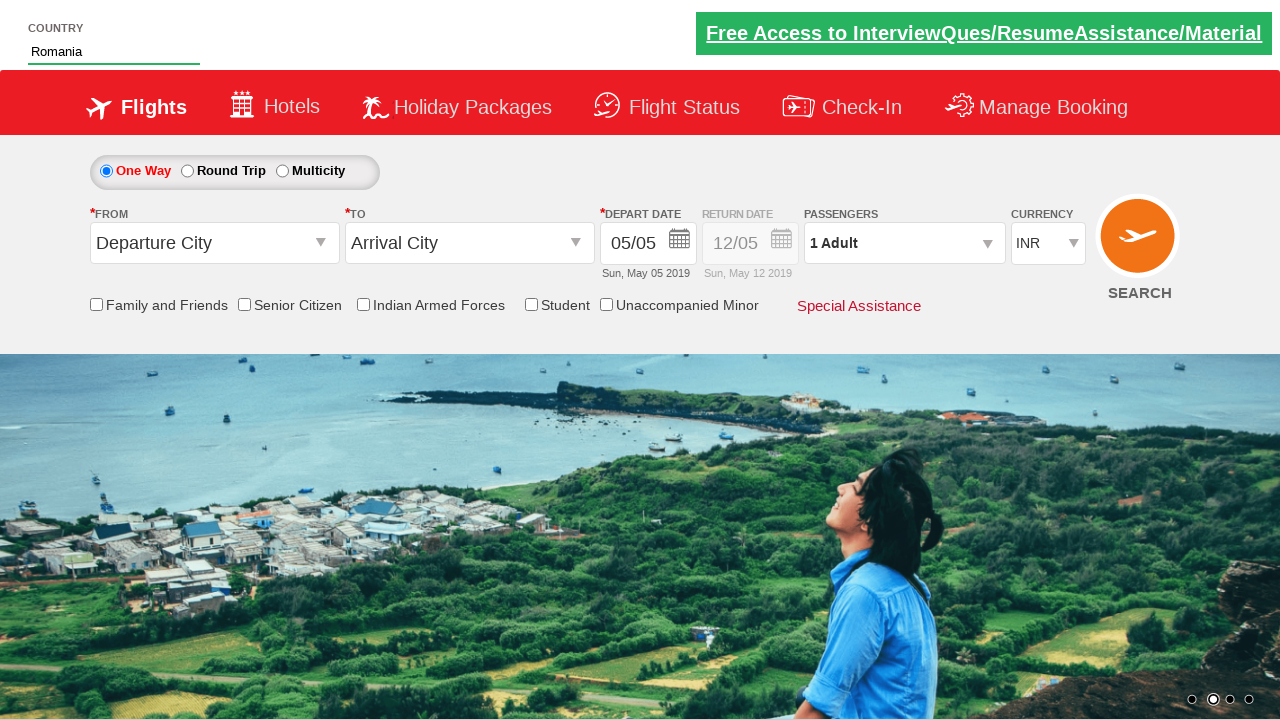

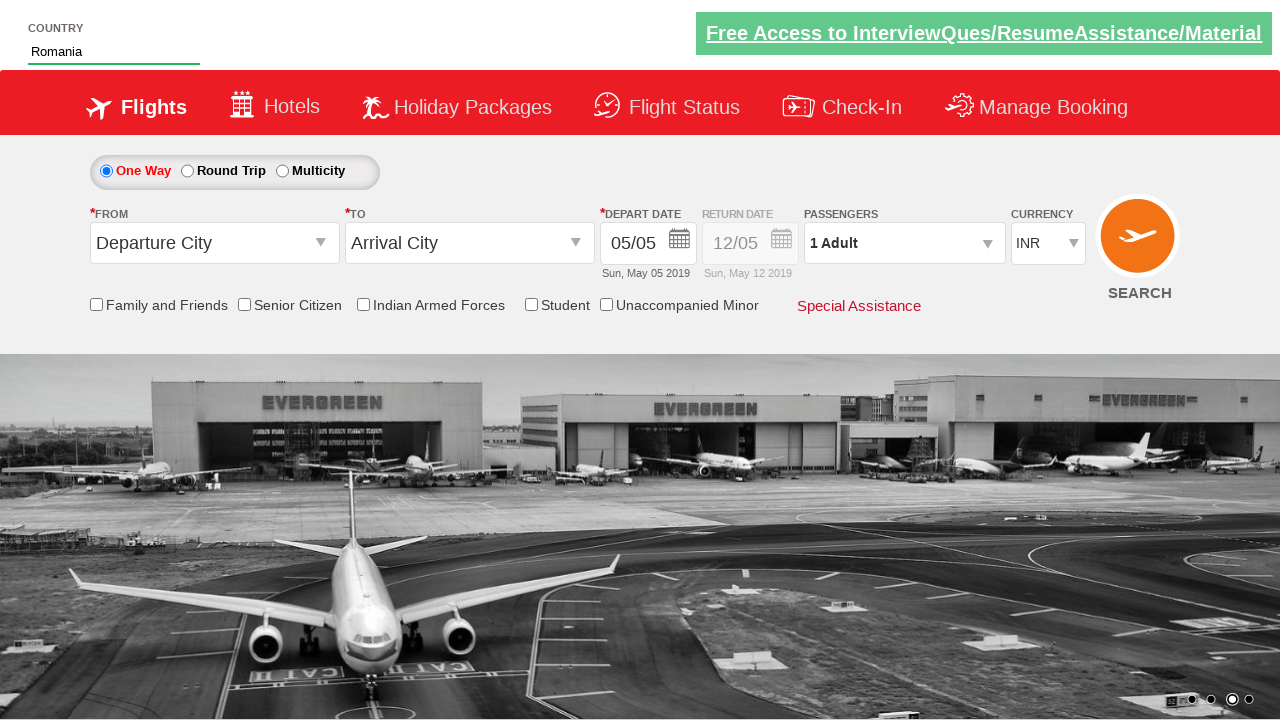